Navigates to the Demoblaze demo store and verifies the page title equals "STORE" to confirm landing on the correct website.

Starting URL: https://www.demoblaze.com

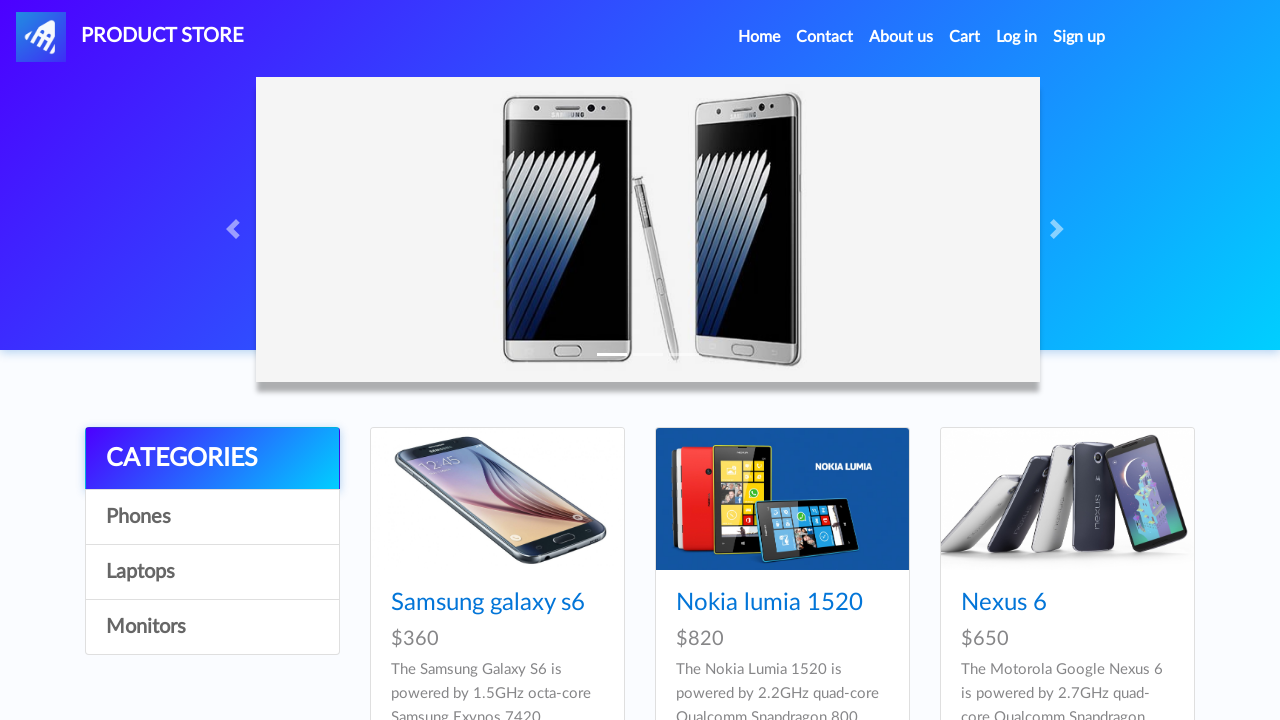

Waited for page to load (domcontentloaded state)
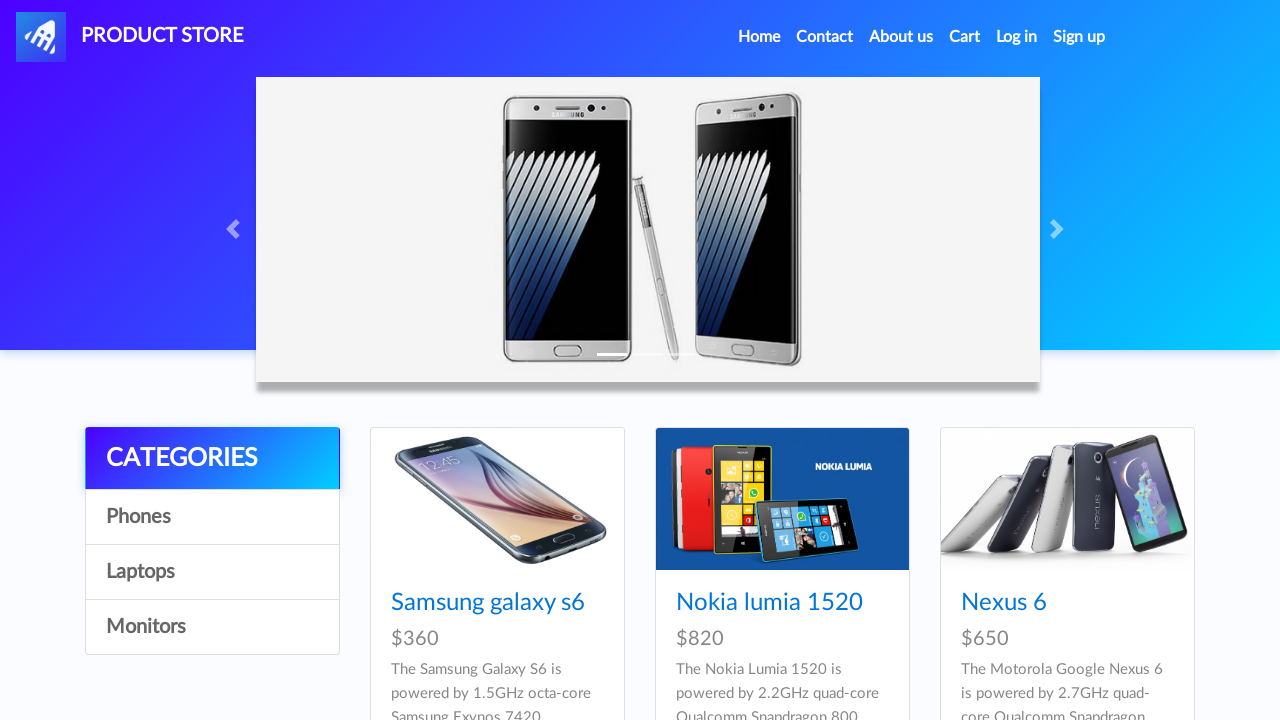

Retrieved page title: 'STORE'
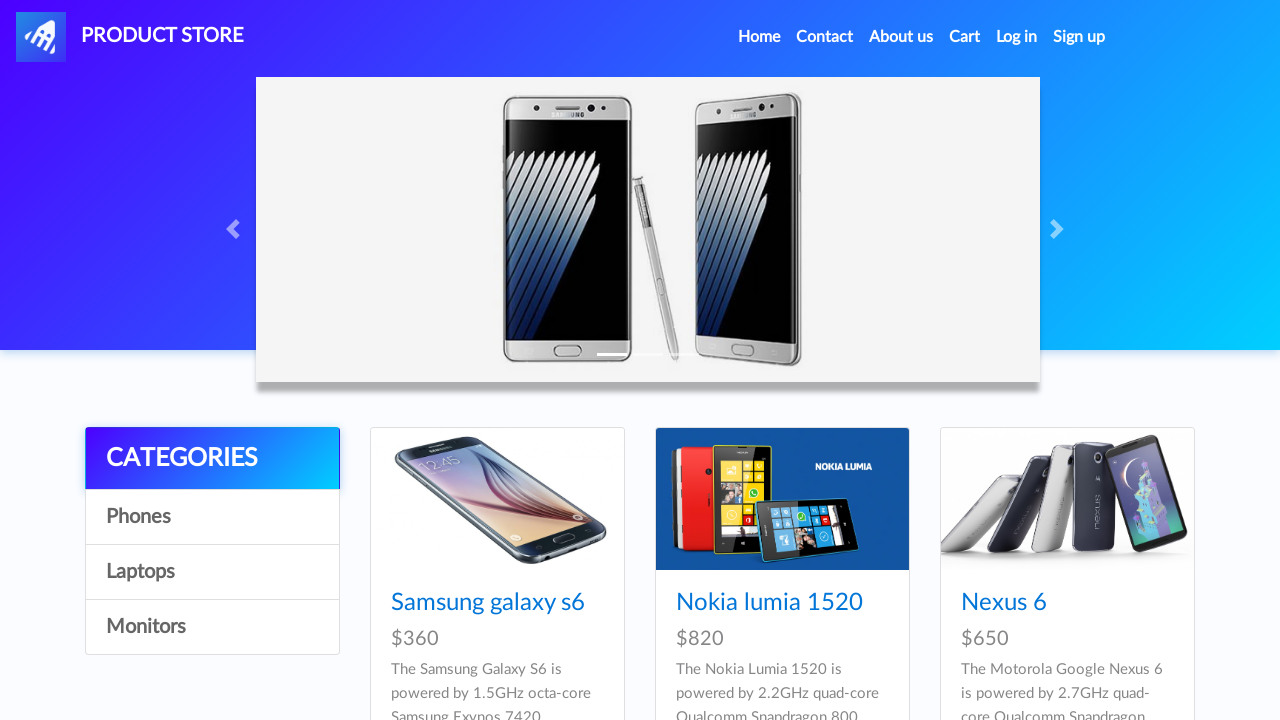

Verified page title equals 'STORE' - landed on correct website
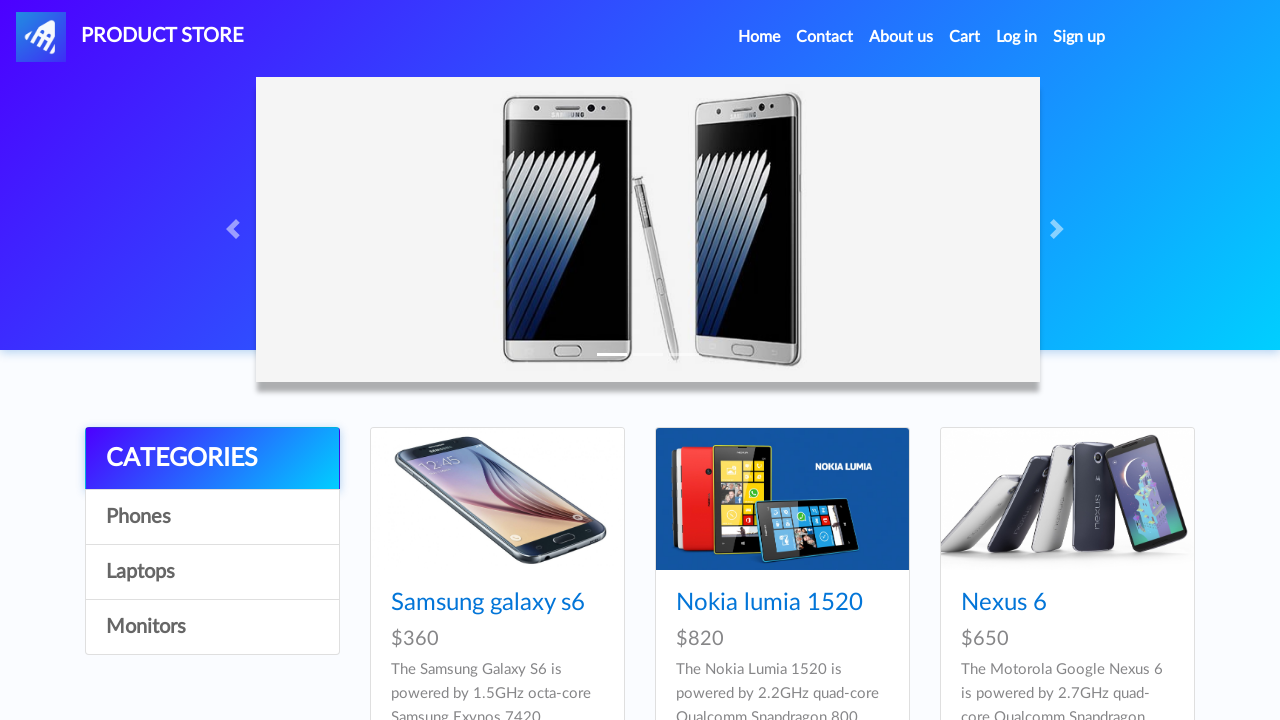

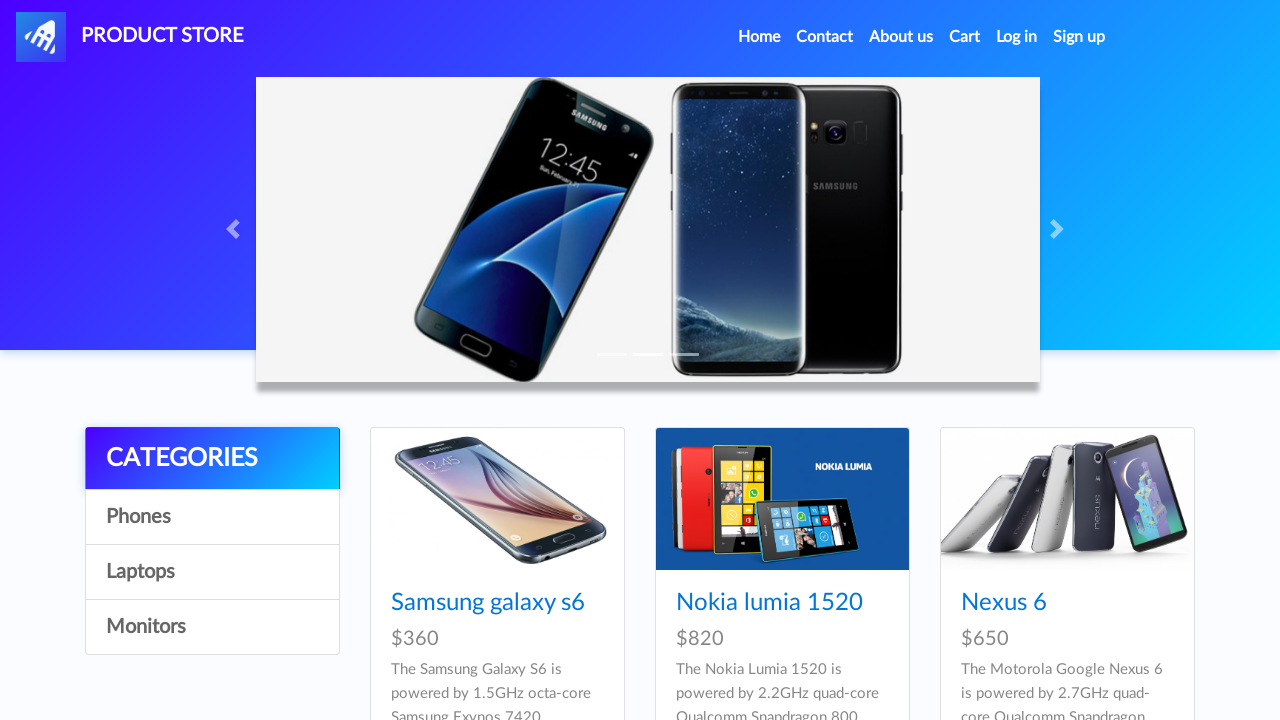